Tests calculator subtraction operation by clicking buttons 45 - 25 and verifying result equals 20

Starting URL: https://kalkpro.ru/

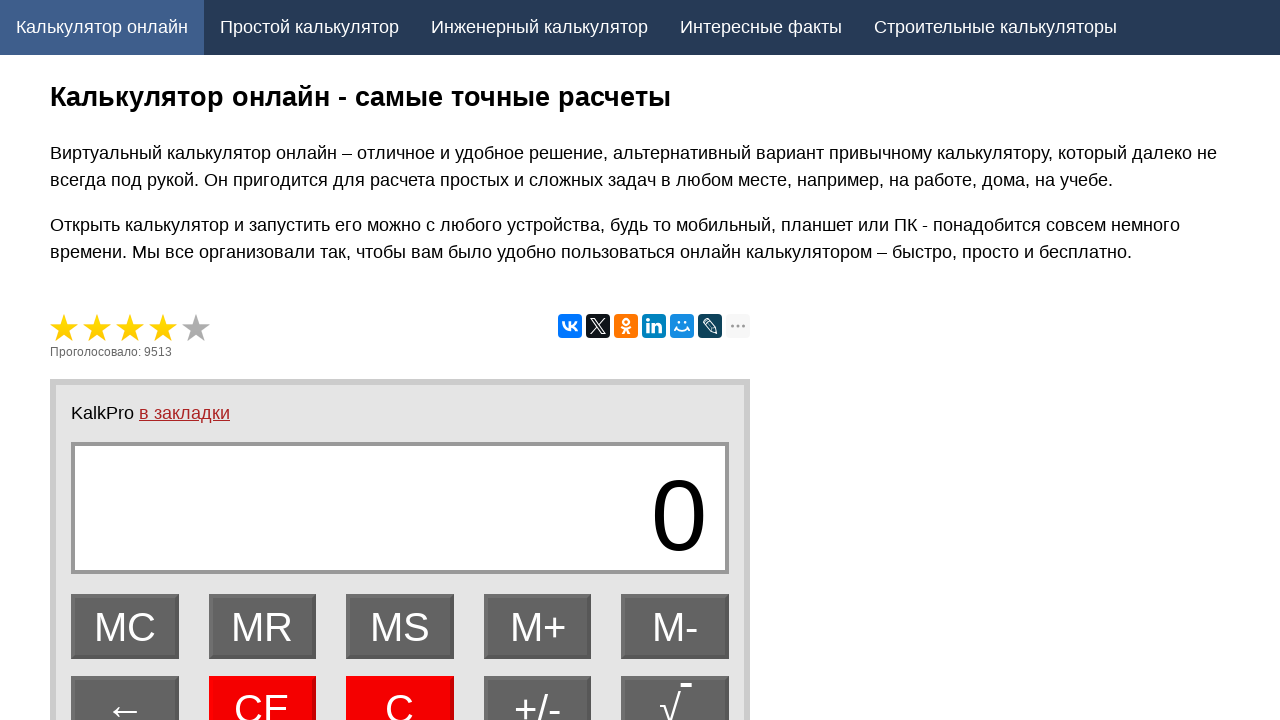

Clicked number 4 at (125, 361) on [name='4']
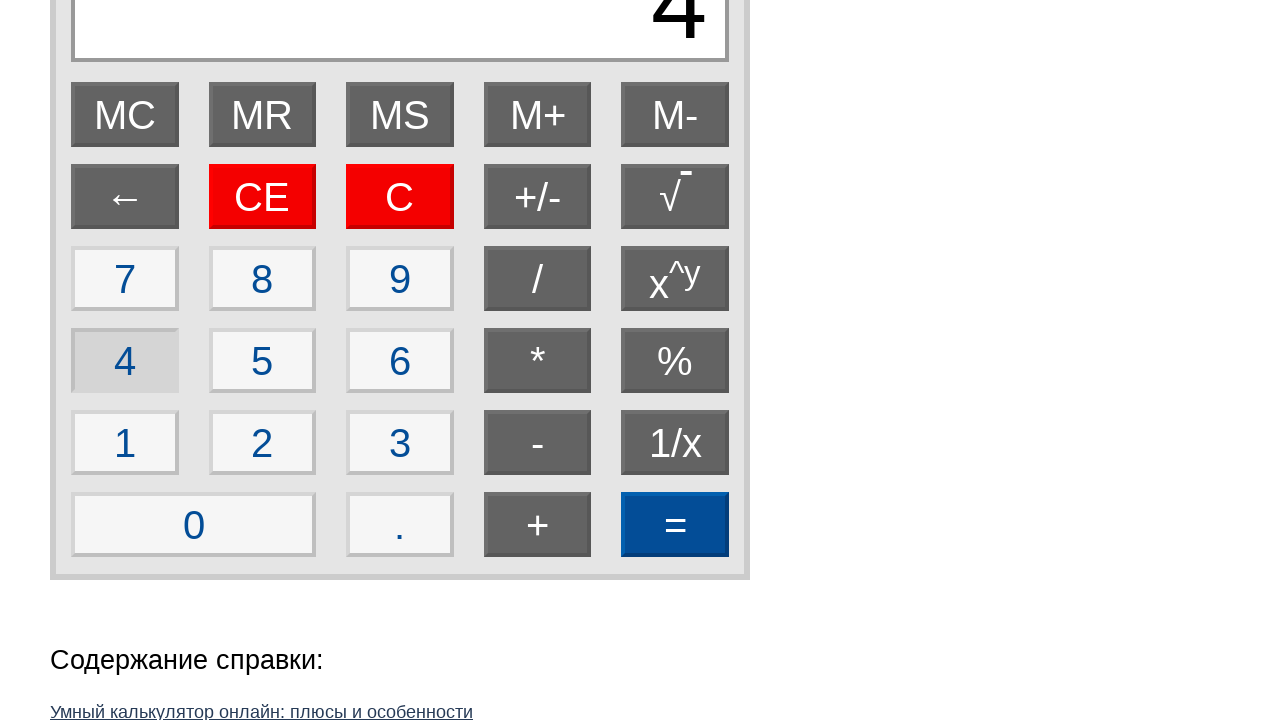

Clicked number 5 at (262, 361) on [name='5']
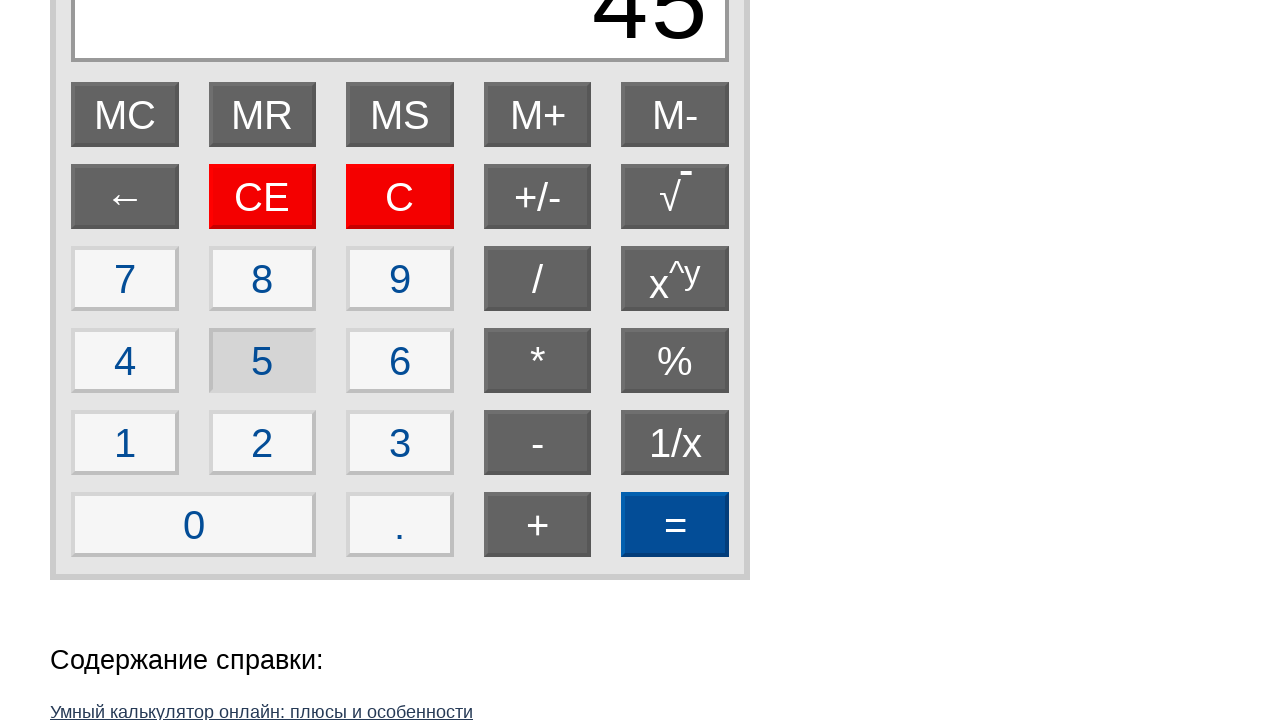

Clicked minus operator at (538, 443) on [name='-']
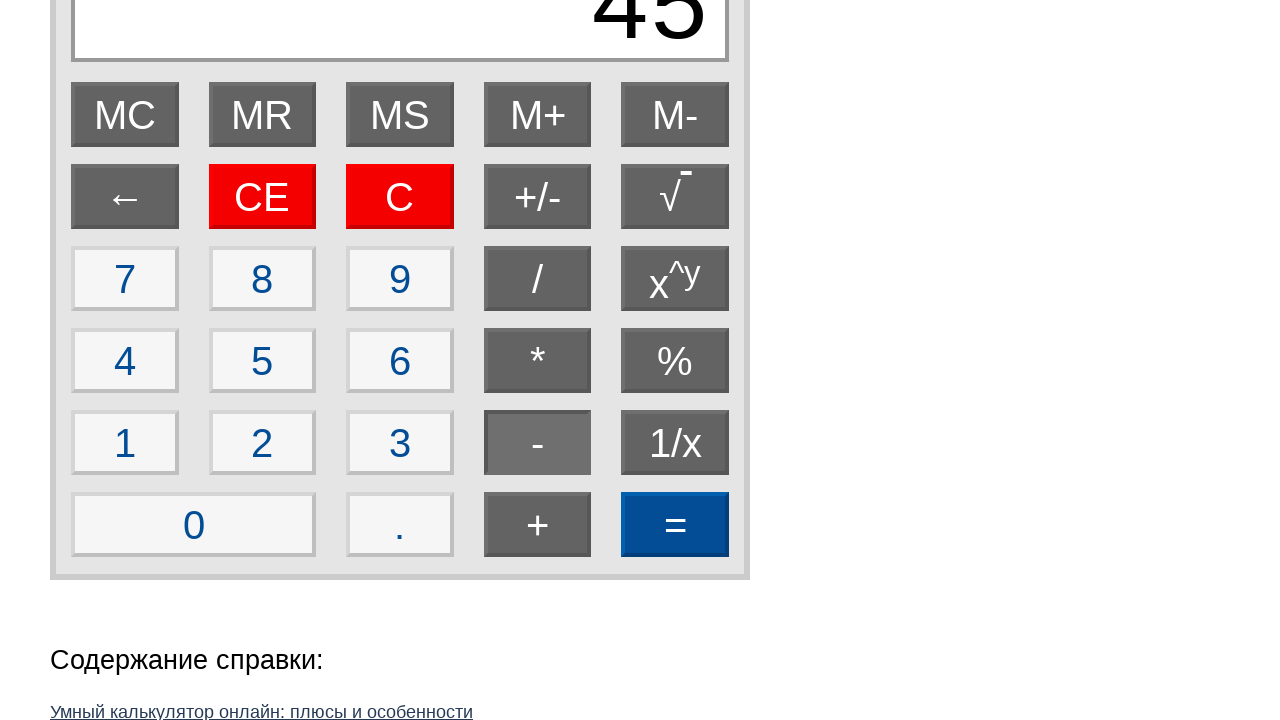

Clicked number 2 at (262, 443) on [name='2']
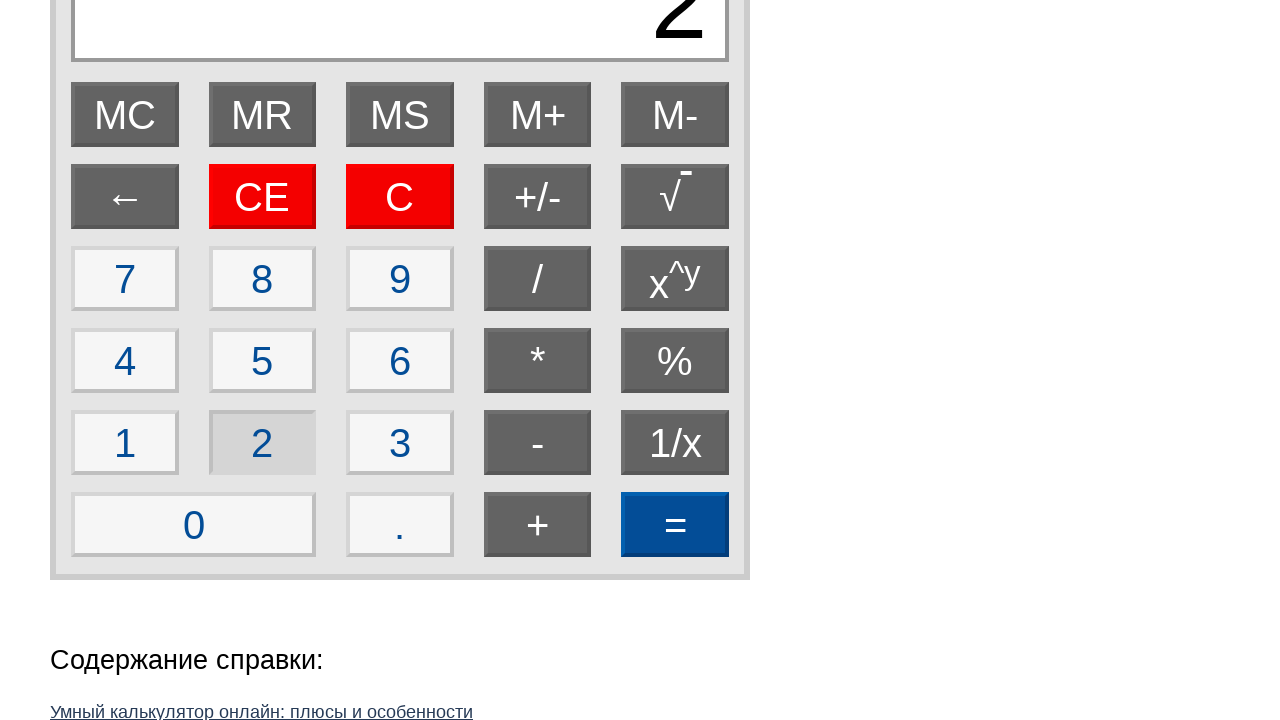

Clicked number 5 at (262, 361) on [name='5']
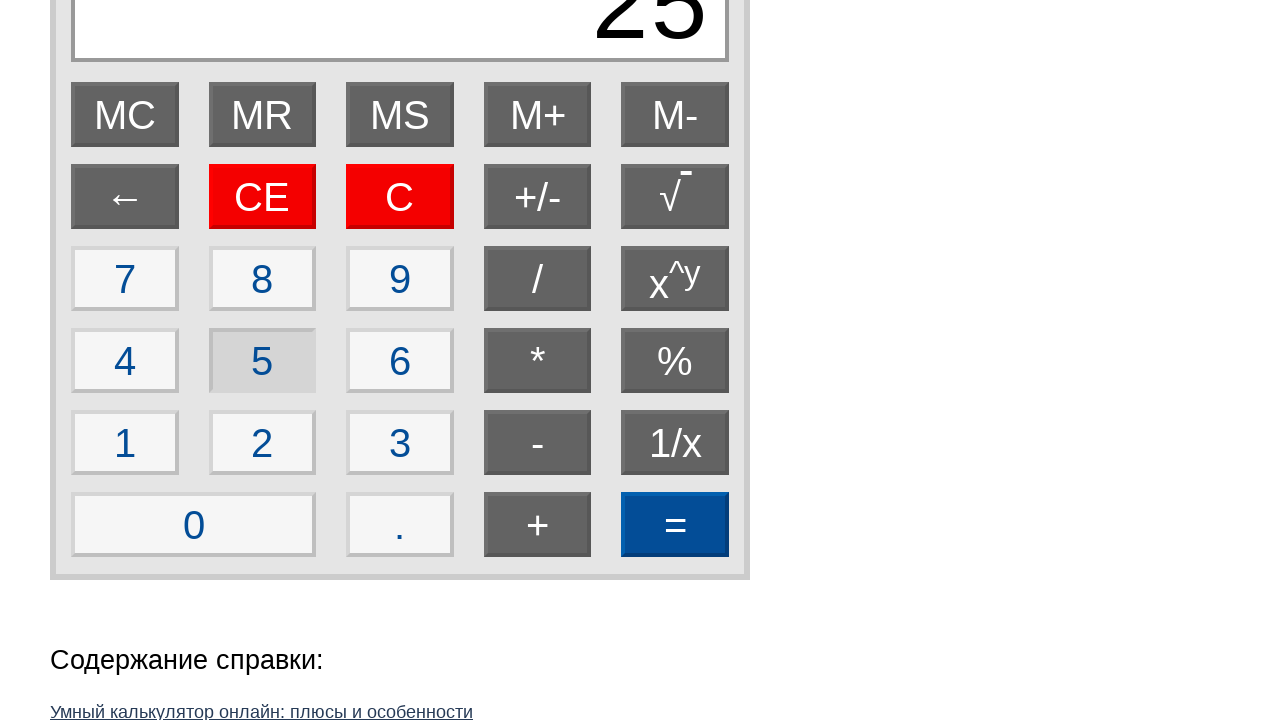

Clicked equals button to calculate result at (675, 525) on [name='Result']
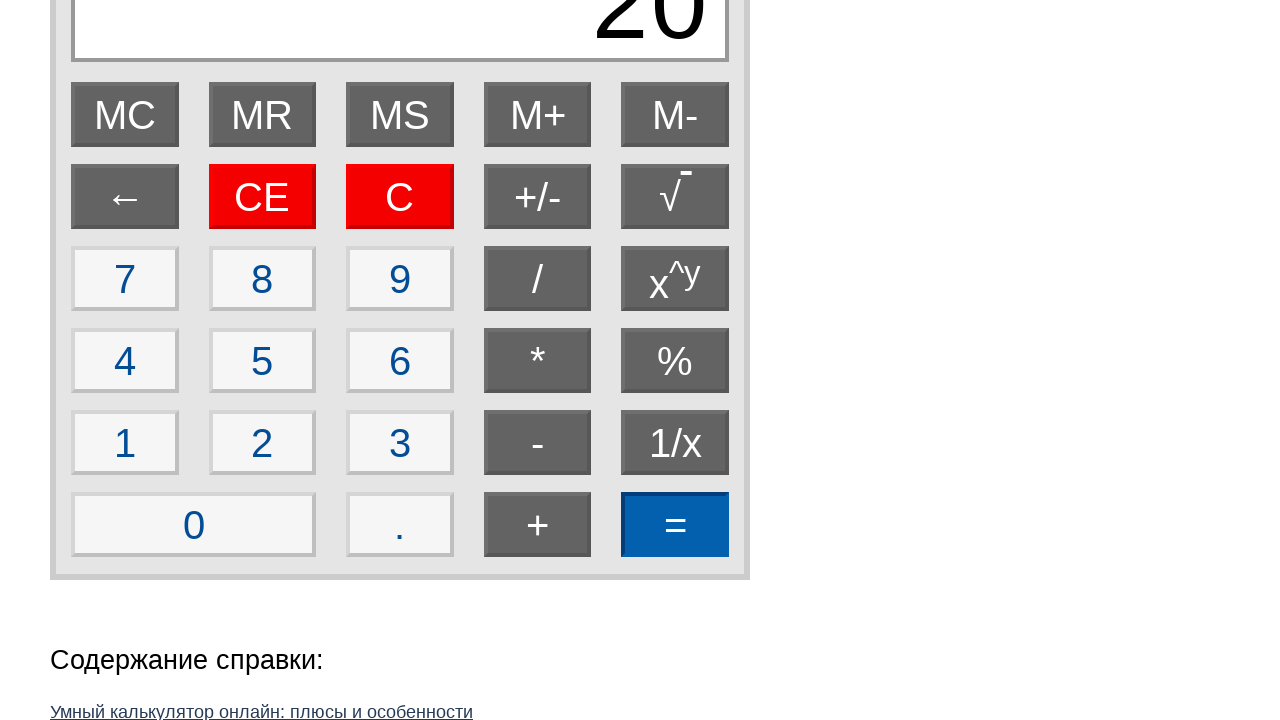

Retrieved result text from display
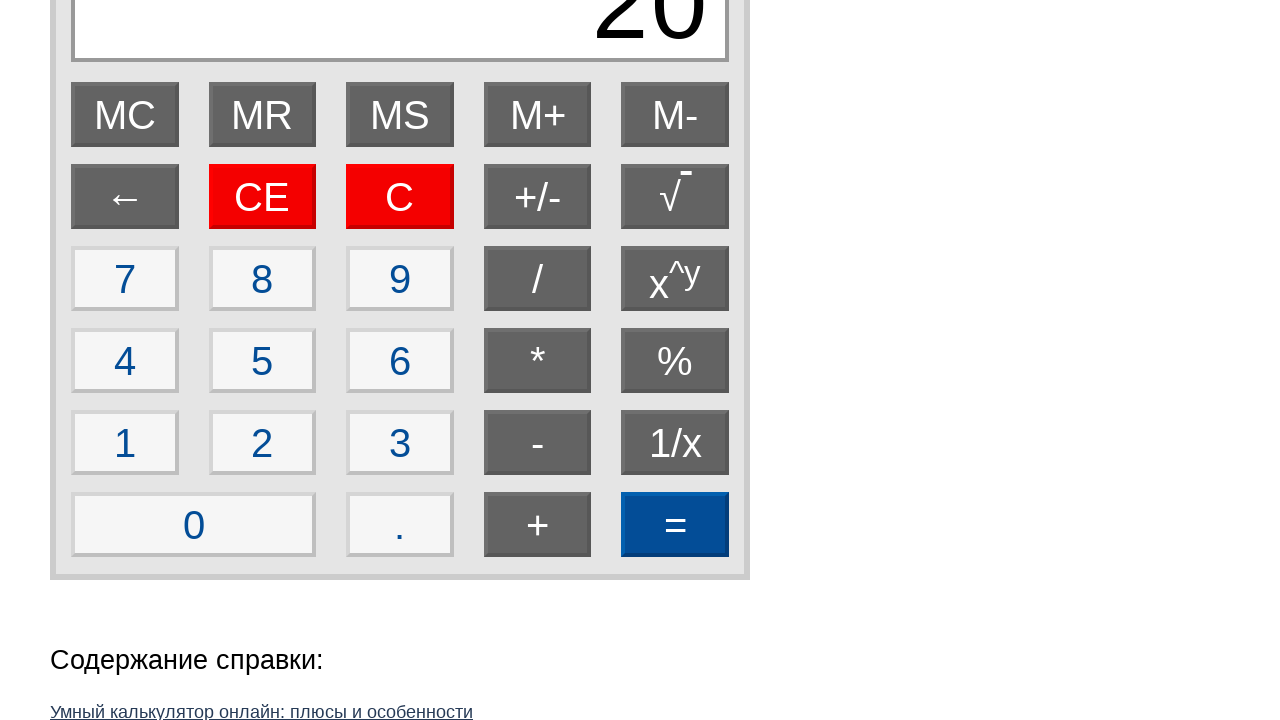

Verified that 45 - 25 equals 20
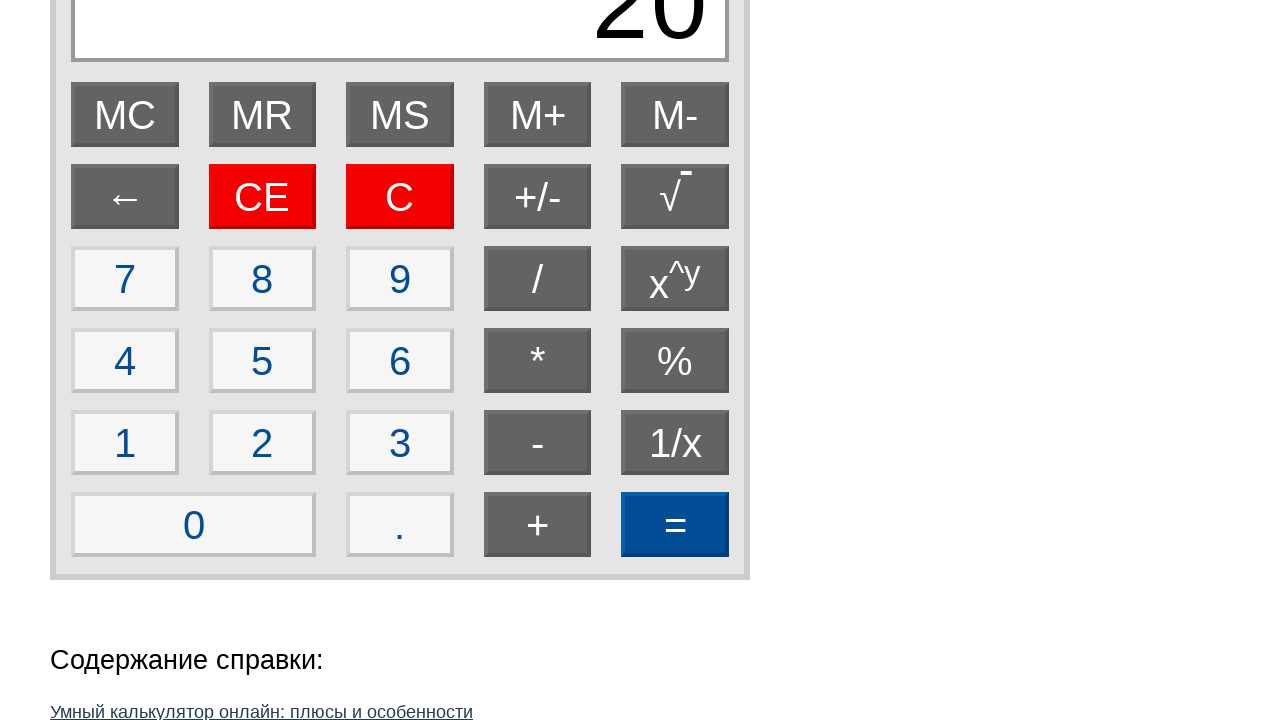

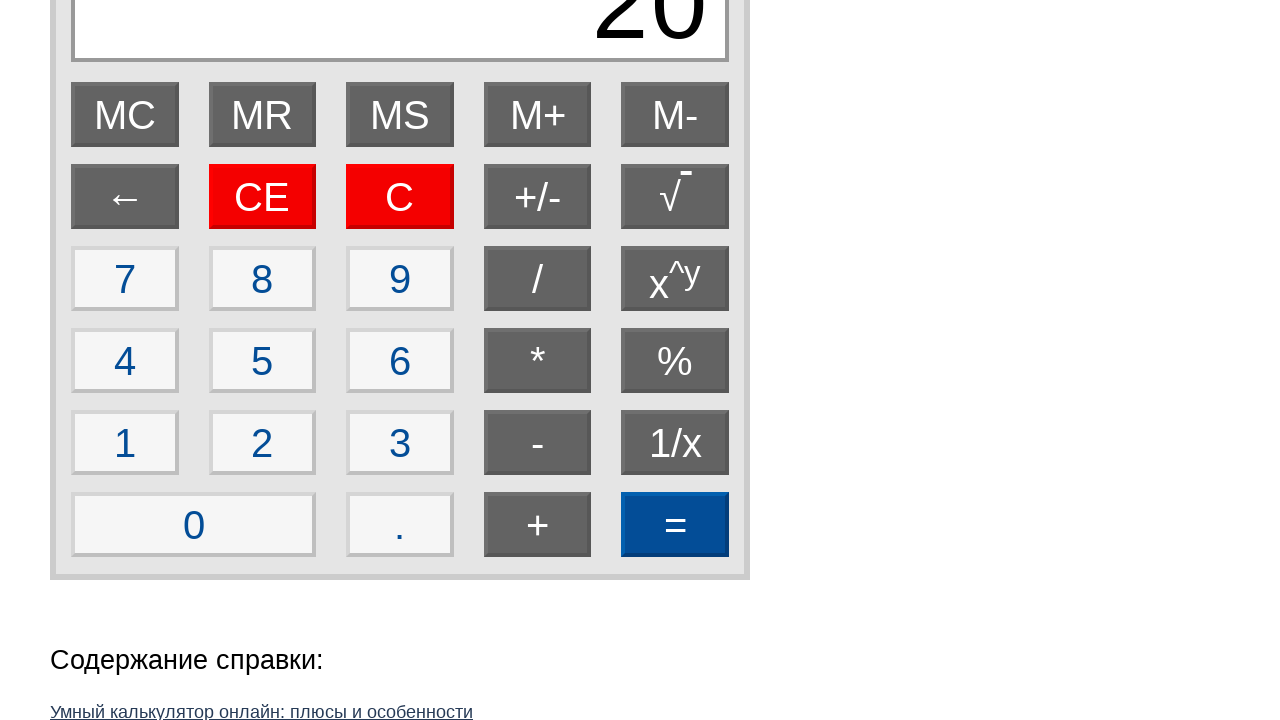